Tests right click functionality by performing a right-click on the 'A/B Testing' link

Starting URL: https://practice.cydeo.com

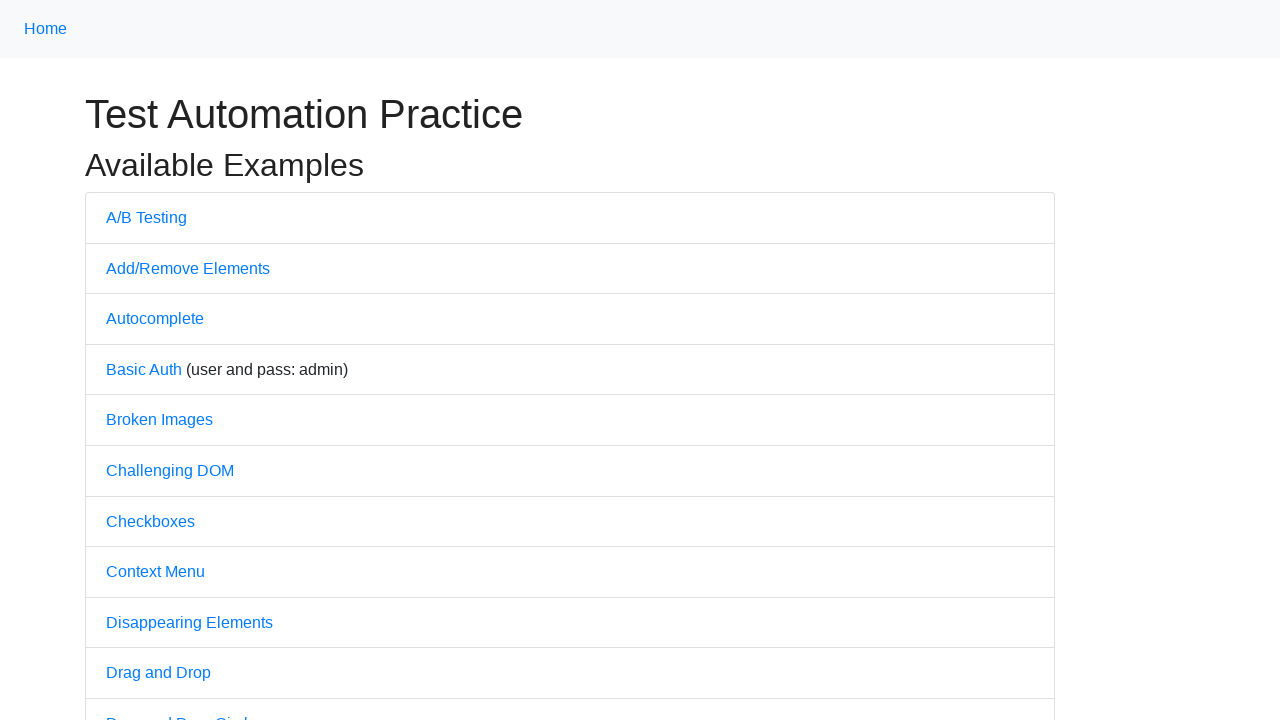

Right-clicked on the 'A/B Testing' link at (146, 217) on text='A/B Testing'
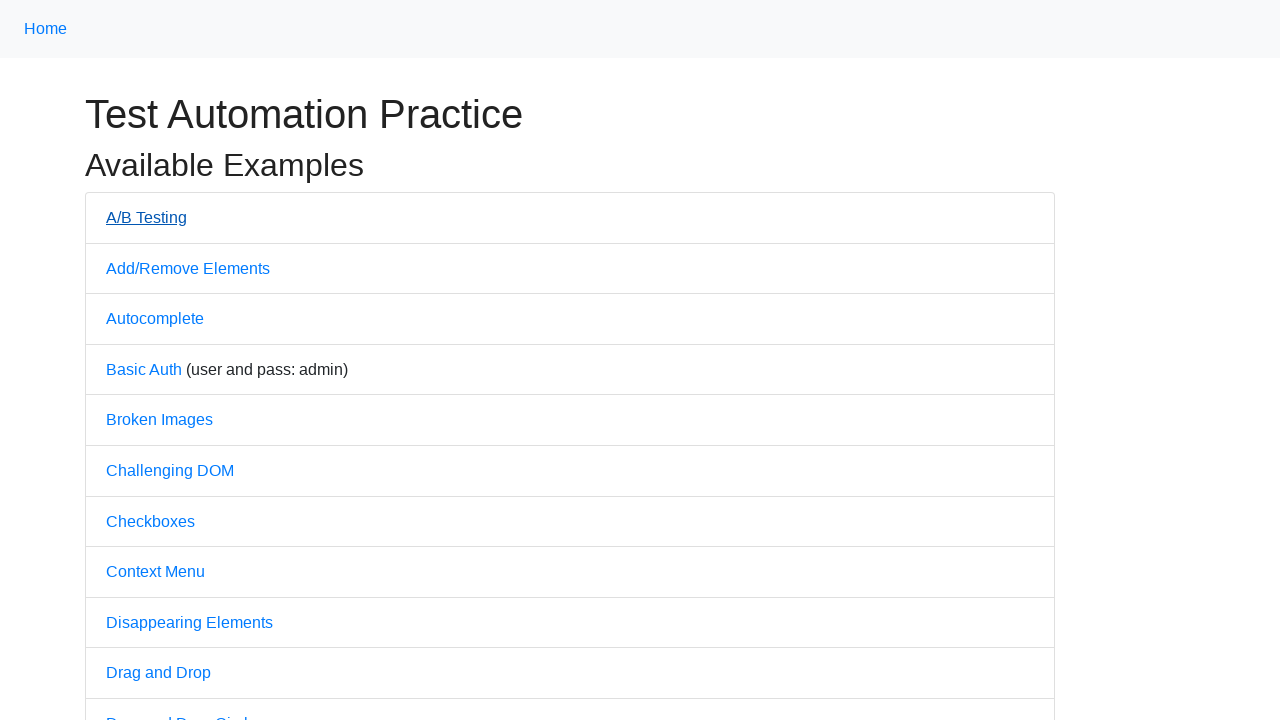

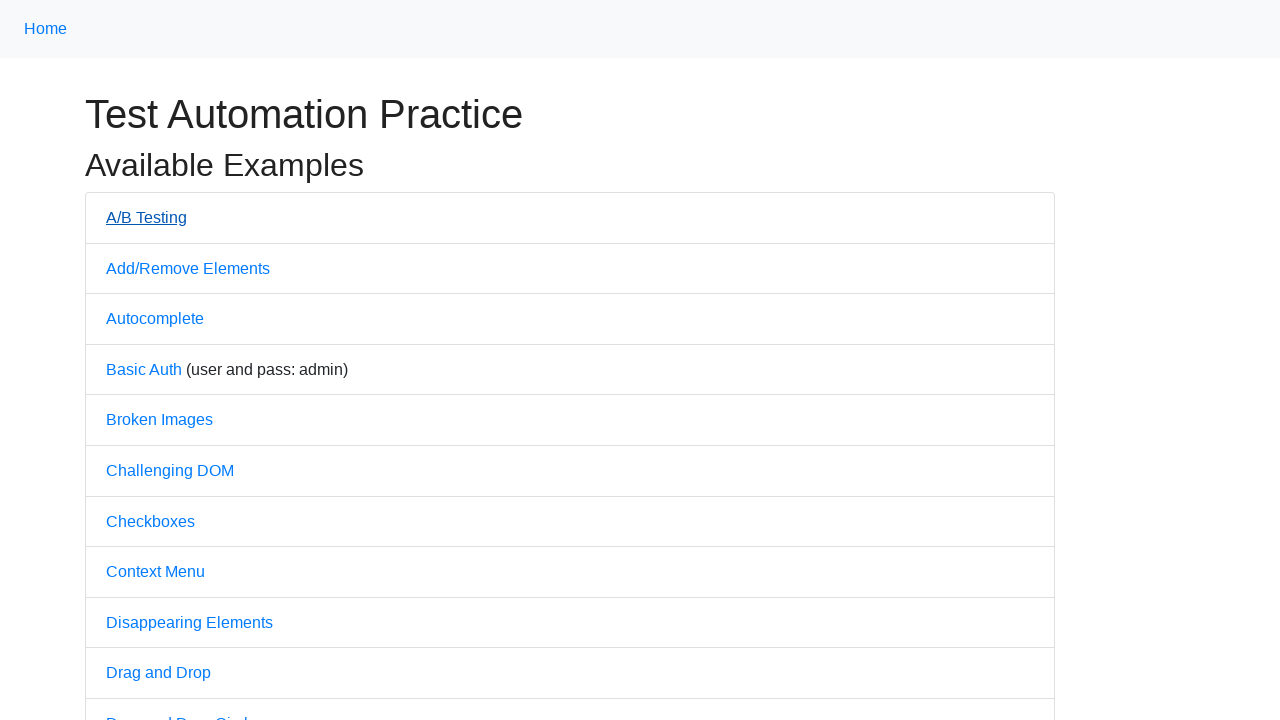